Navigates to the Rahul Shetty Academy Automation Practice page and verifies it loads successfully

Starting URL: https://rahulshettyacademy.com/AutomationPractice/

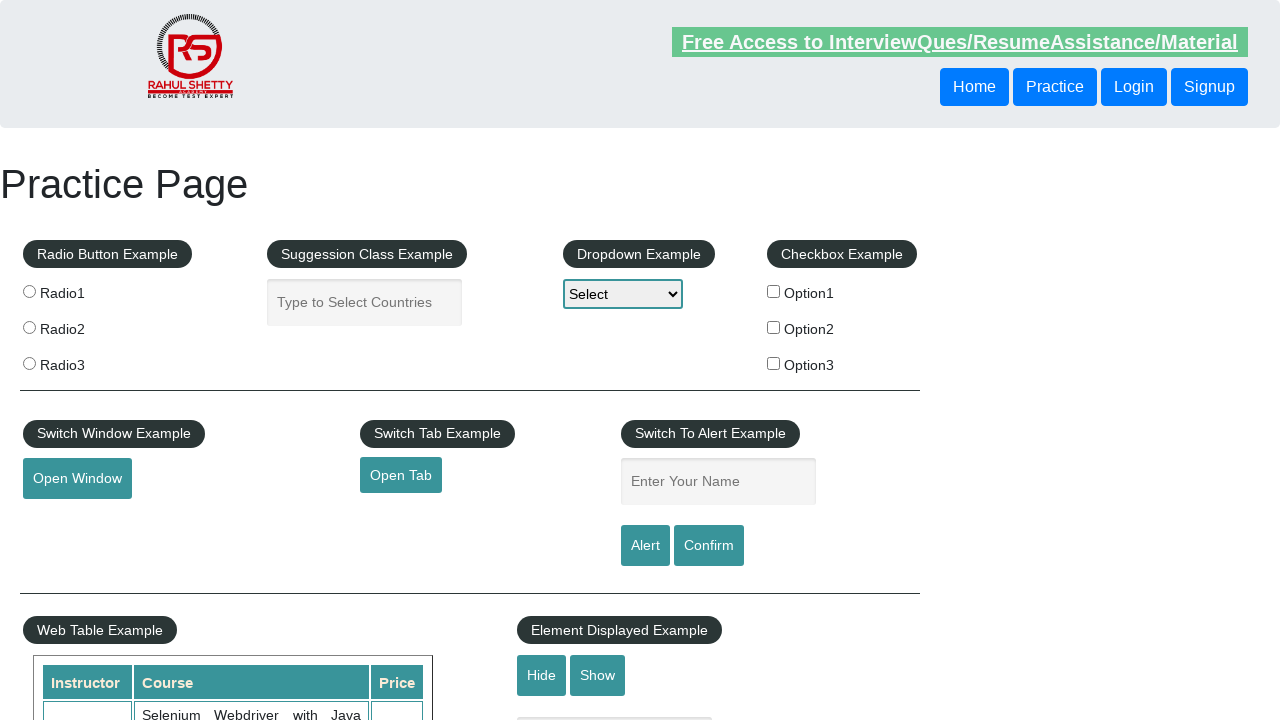

Page DOM content loaded
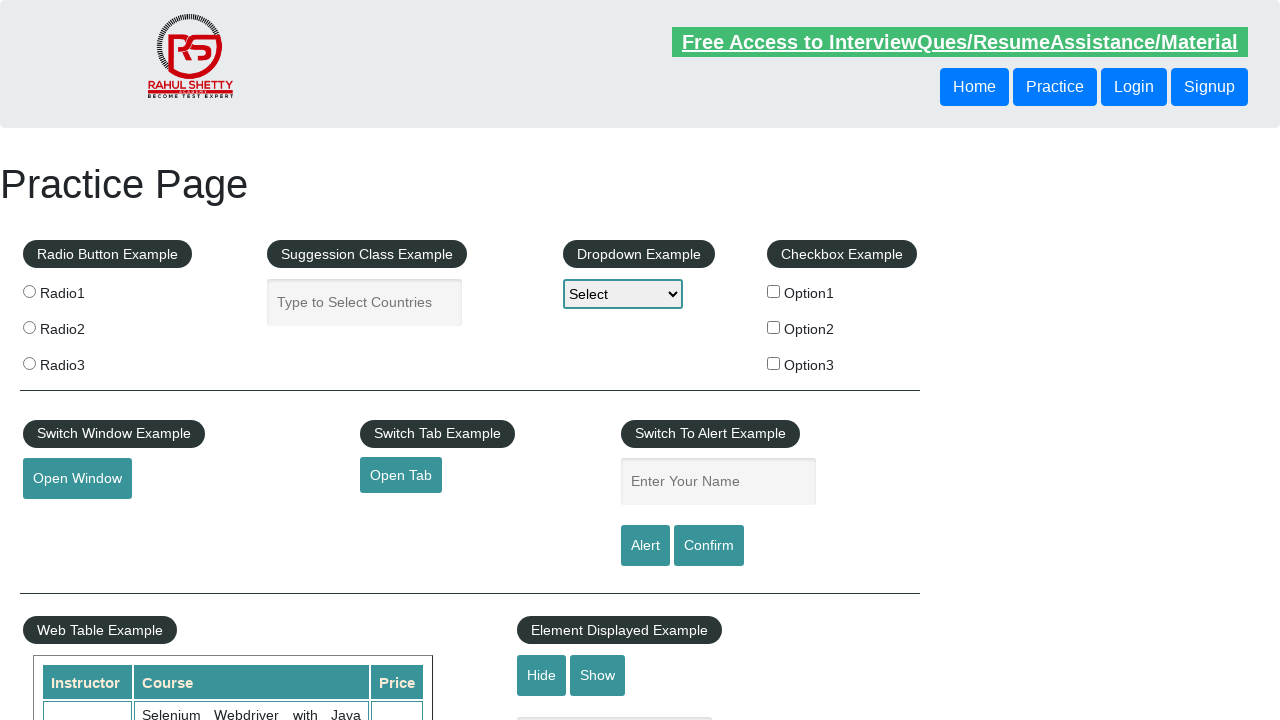

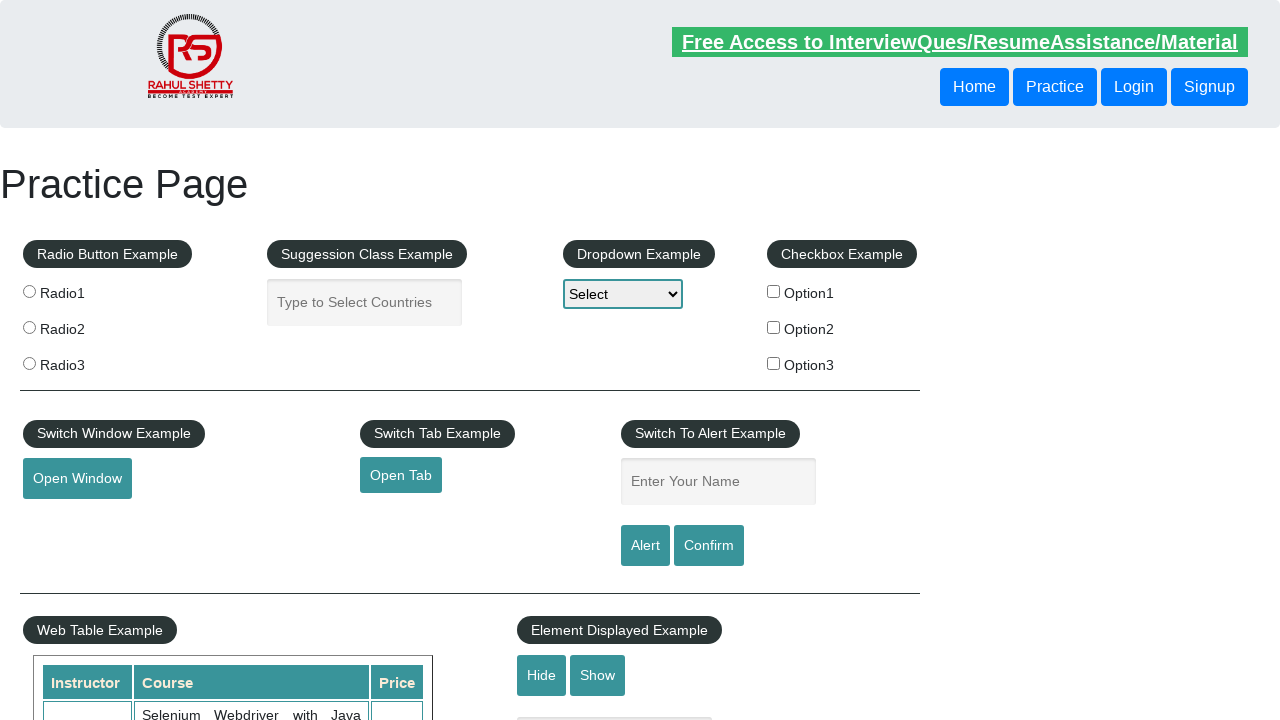